Tests iframe handling by switching between single frame and nested frames, filling text inputs in each frame context

Starting URL: https://demo.automationtesting.in/Frames.html

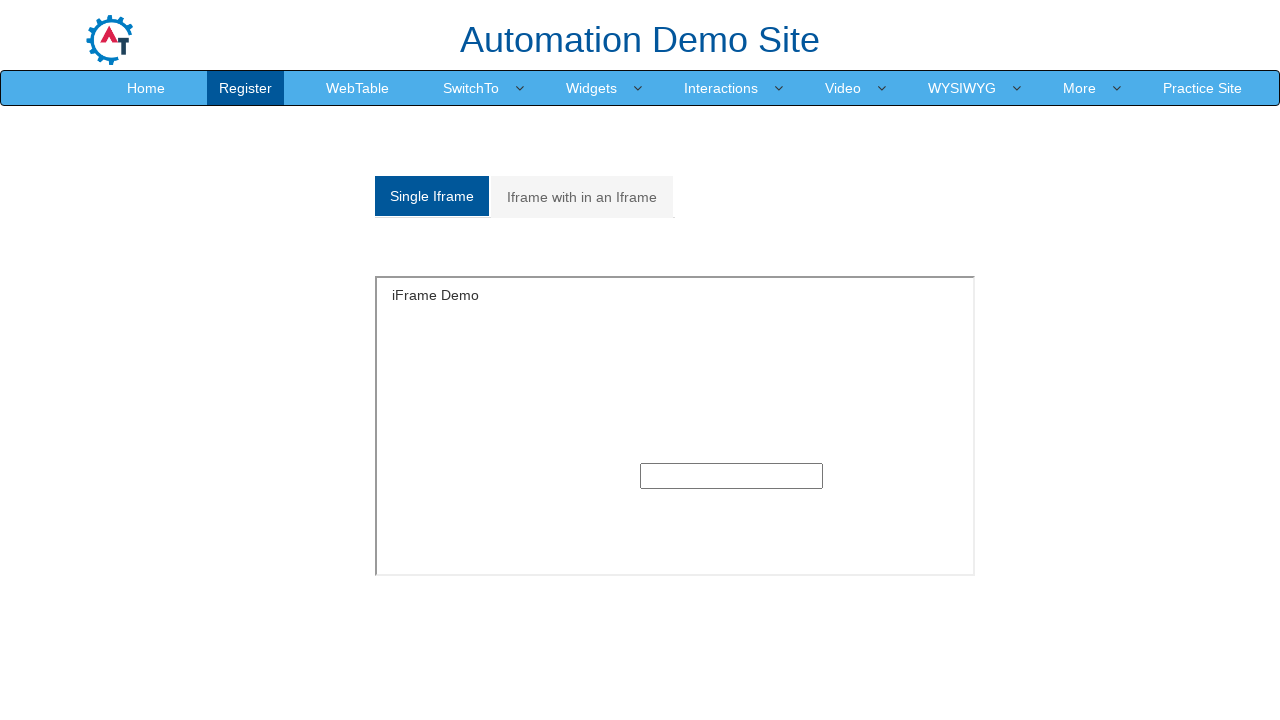

Located single iframe with name 'SingleFrame'
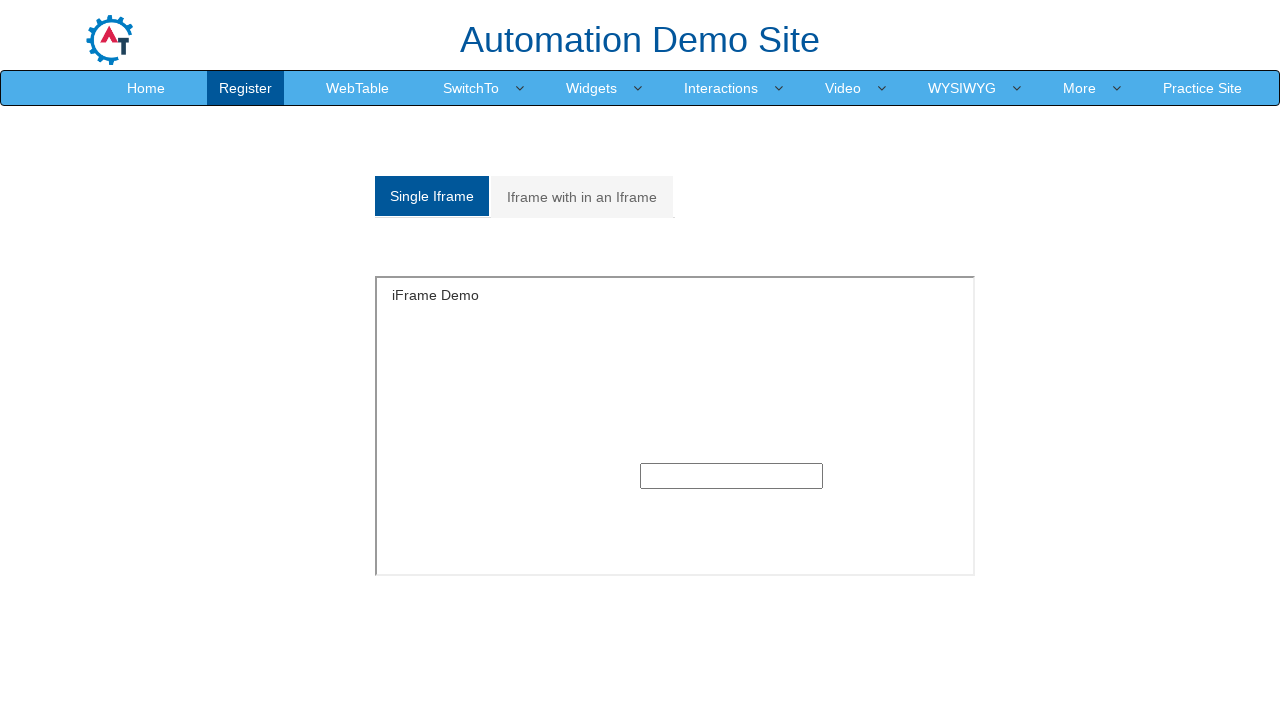

Filled text input in single frame with 'Eng' on iframe[name='SingleFrame'] >> internal:control=enter-frame >> input[type='text']
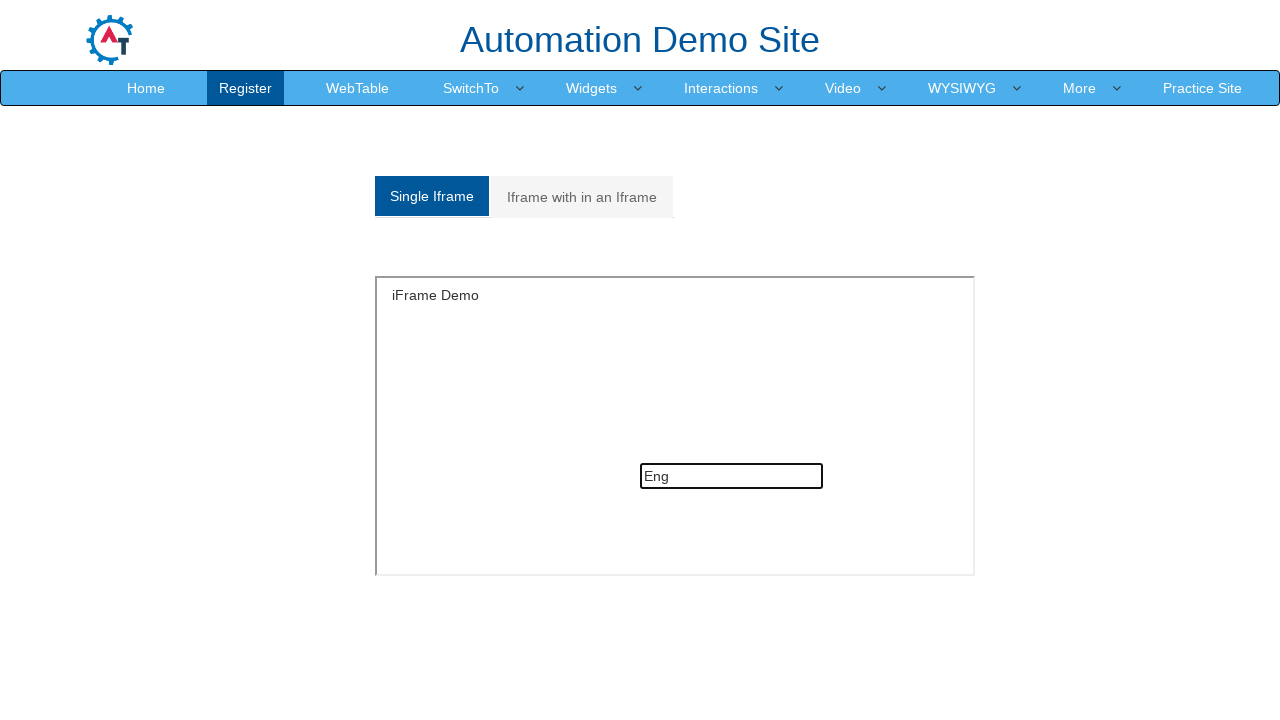

Clicked on 'Iframe with in an Iframe' tab to switch to nested frames at (582, 197) on a:has-text('Iframe with in an Iframe')
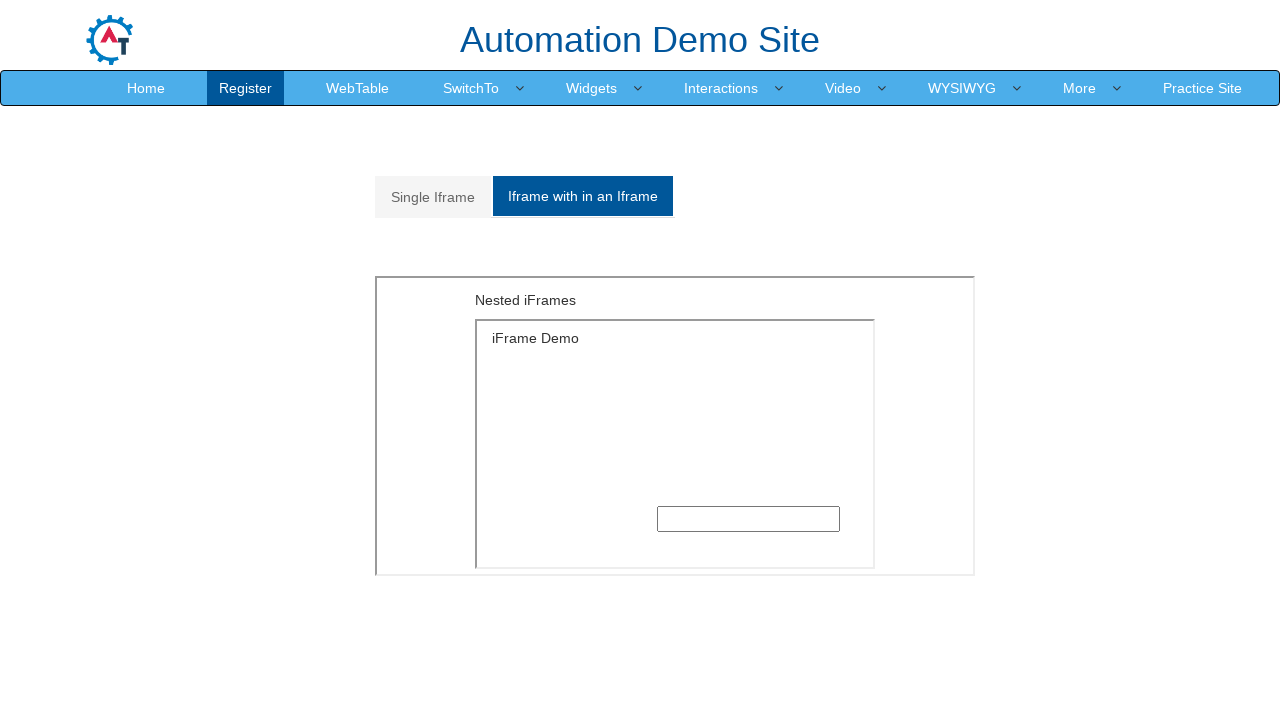

Located outer iframe (second iframe on page)
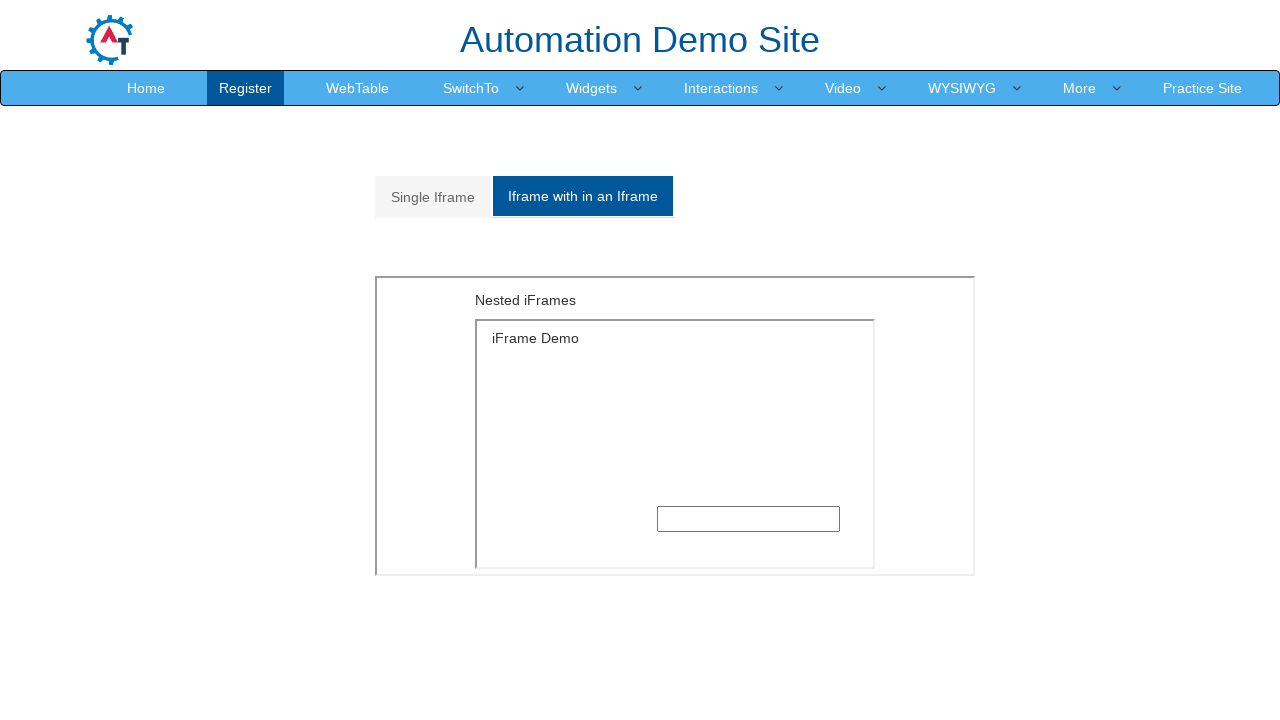

Located inner iframe nested within outer frame
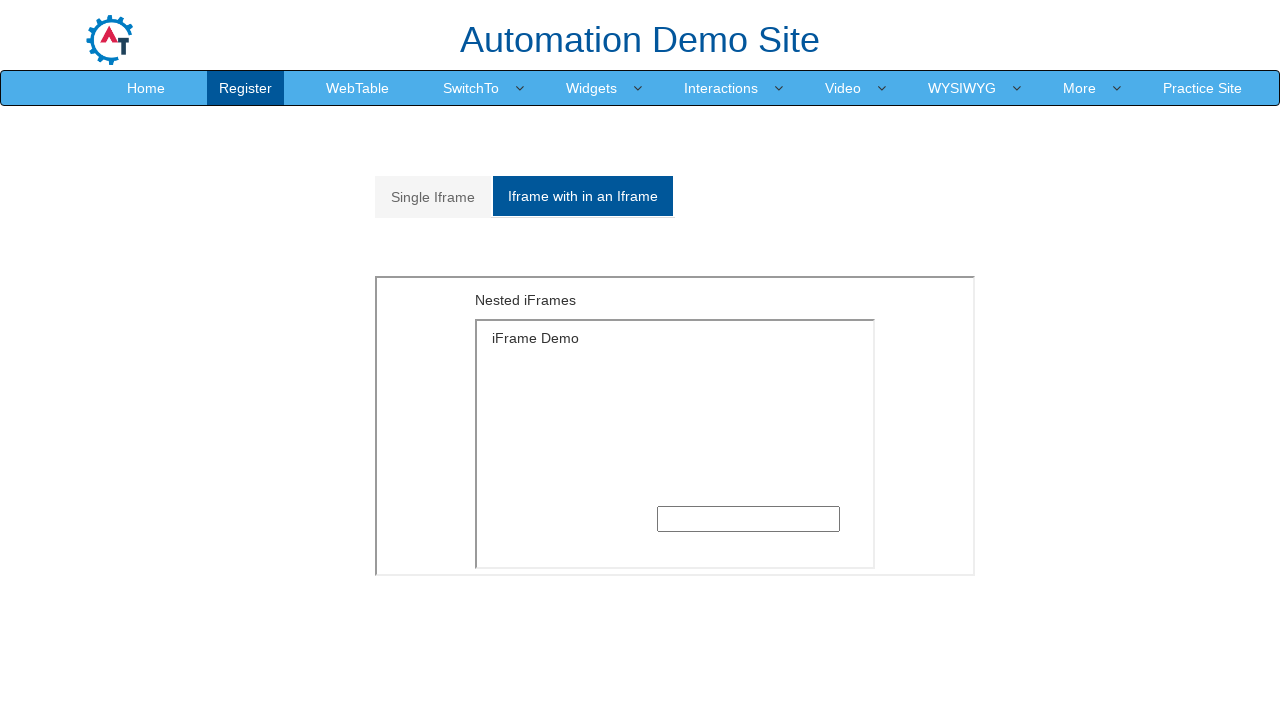

Filled text input in nested inner frame with 'tamil' on iframe >> nth=1 >> internal:control=enter-frame >> iframe >> nth=0 >> internal:c
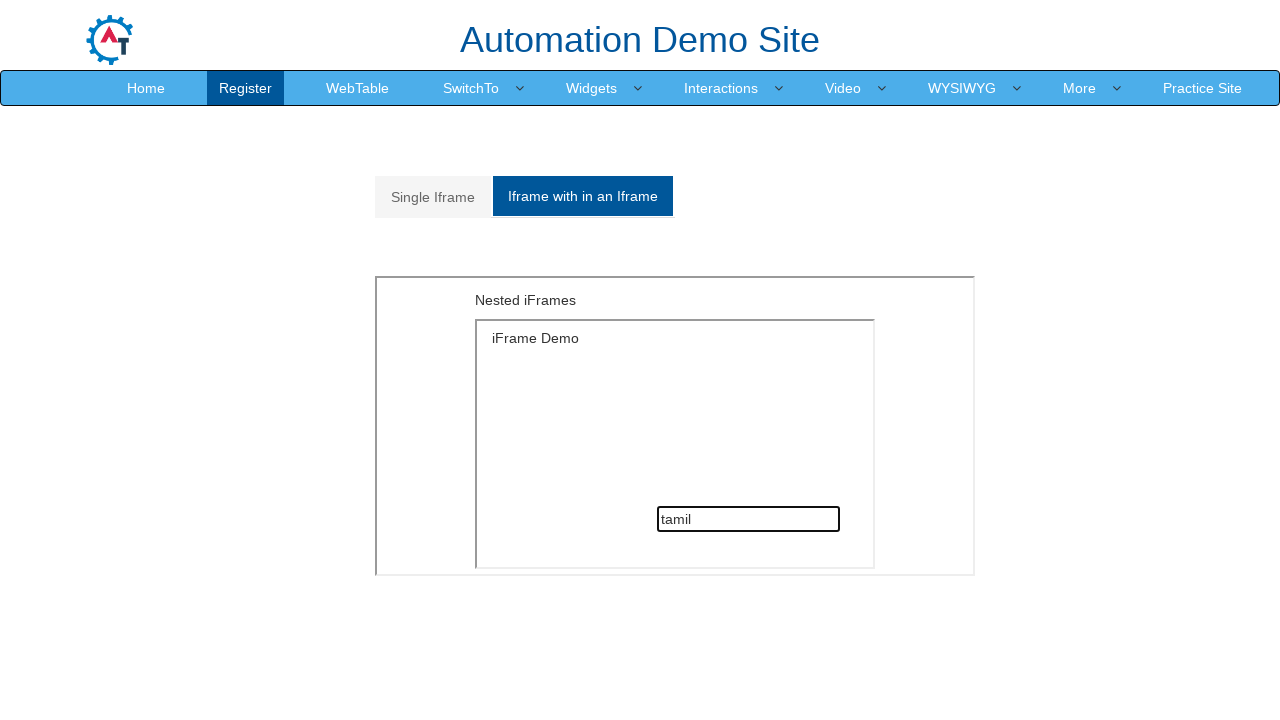

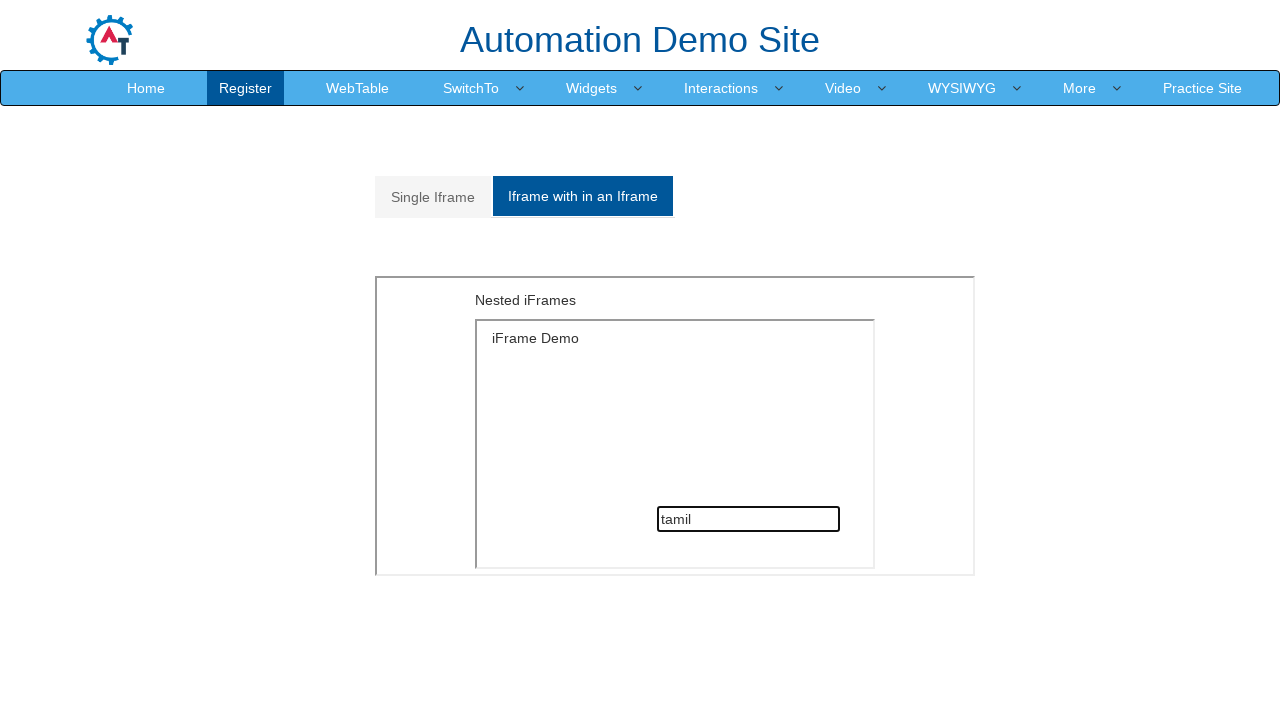